Tests the forgot password functionality by entering an incorrect username and verifying that the appropriate error message is displayed when the reset password button is clicked.

Starting URL: https://login1.nextbasecrm.com/?forgot_password=yes

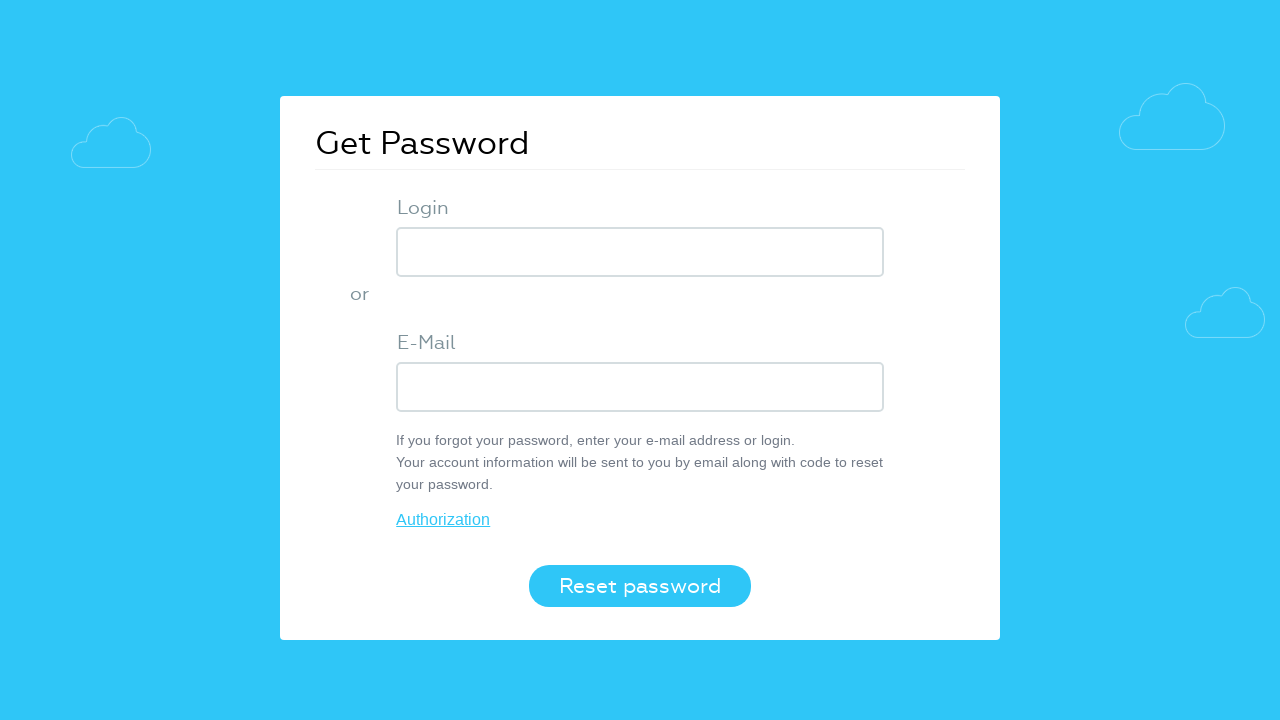

Filled login field with incorrect username 'Incorrect' on input.login-inp
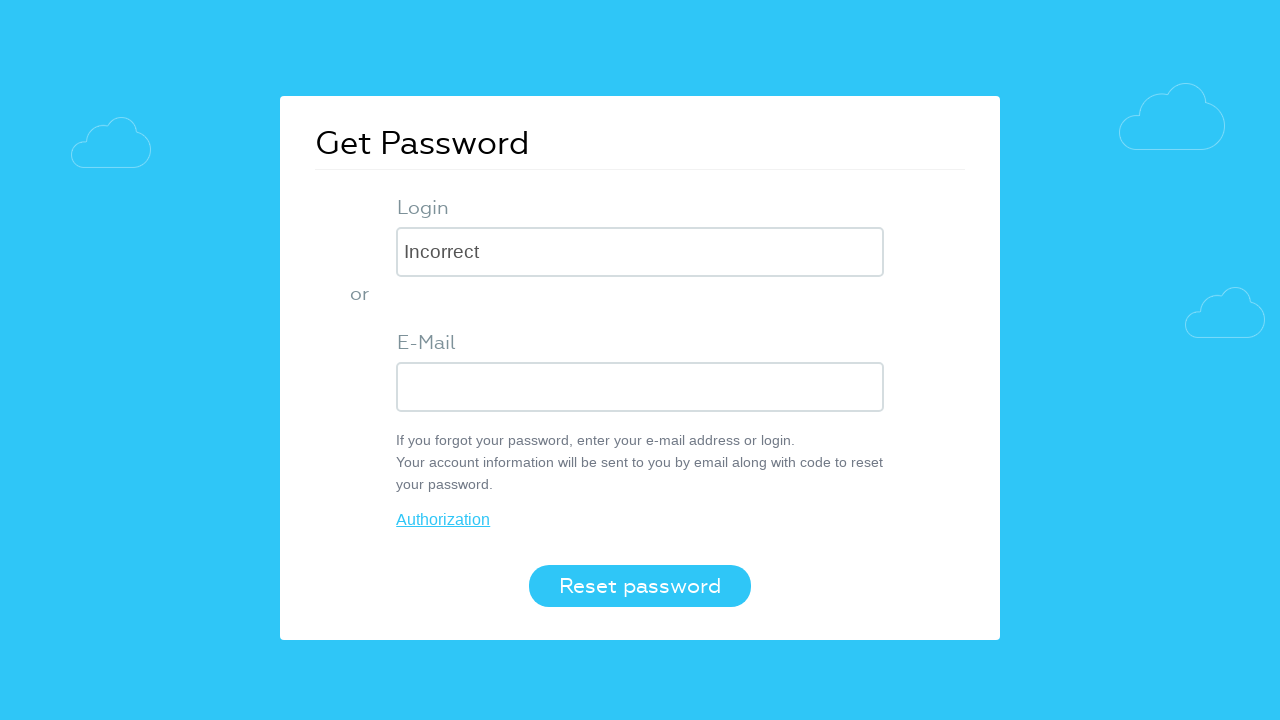

Clicked the reset password button at (640, 586) on button.login-btn
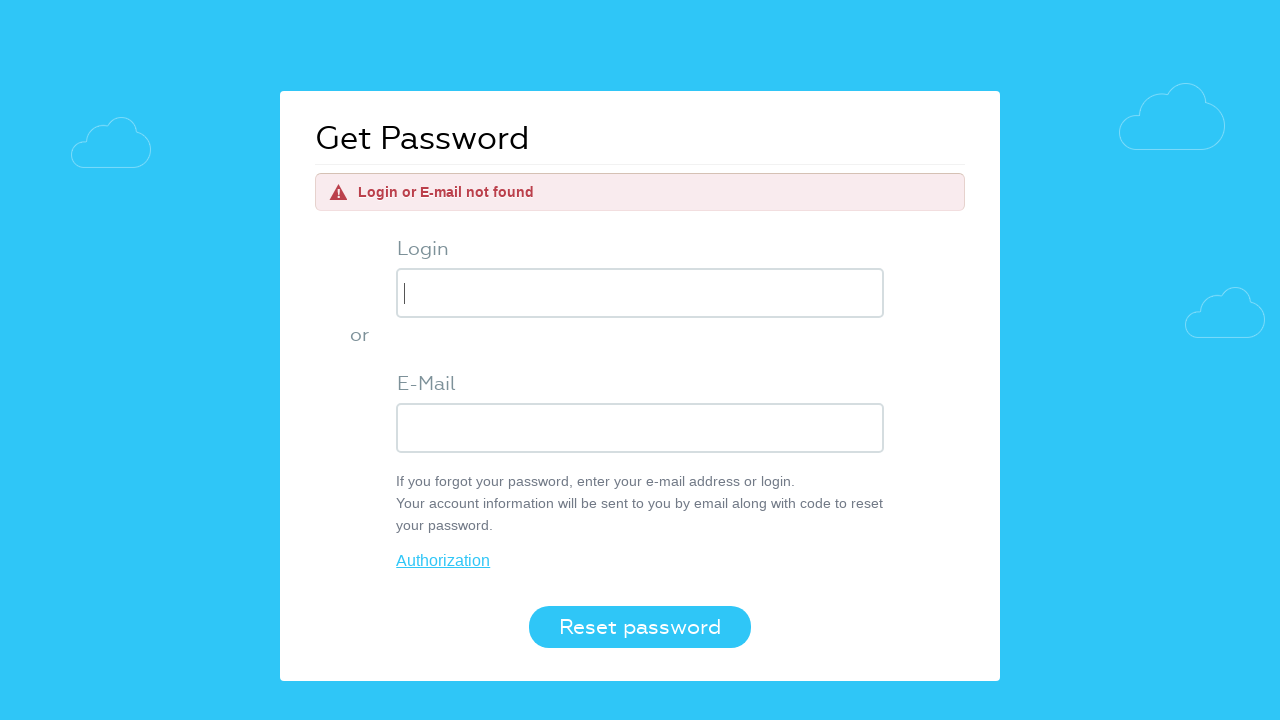

Error message element loaded
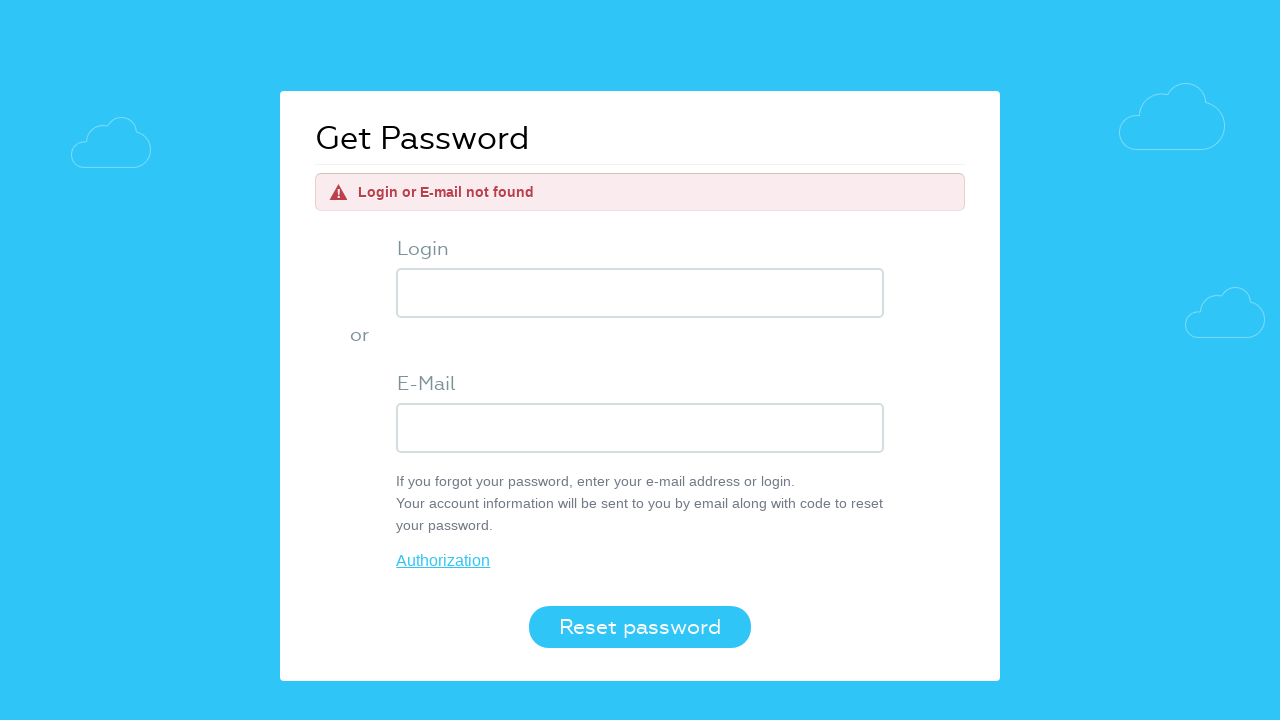

Verified error message displays 'Login or E-mail not found'
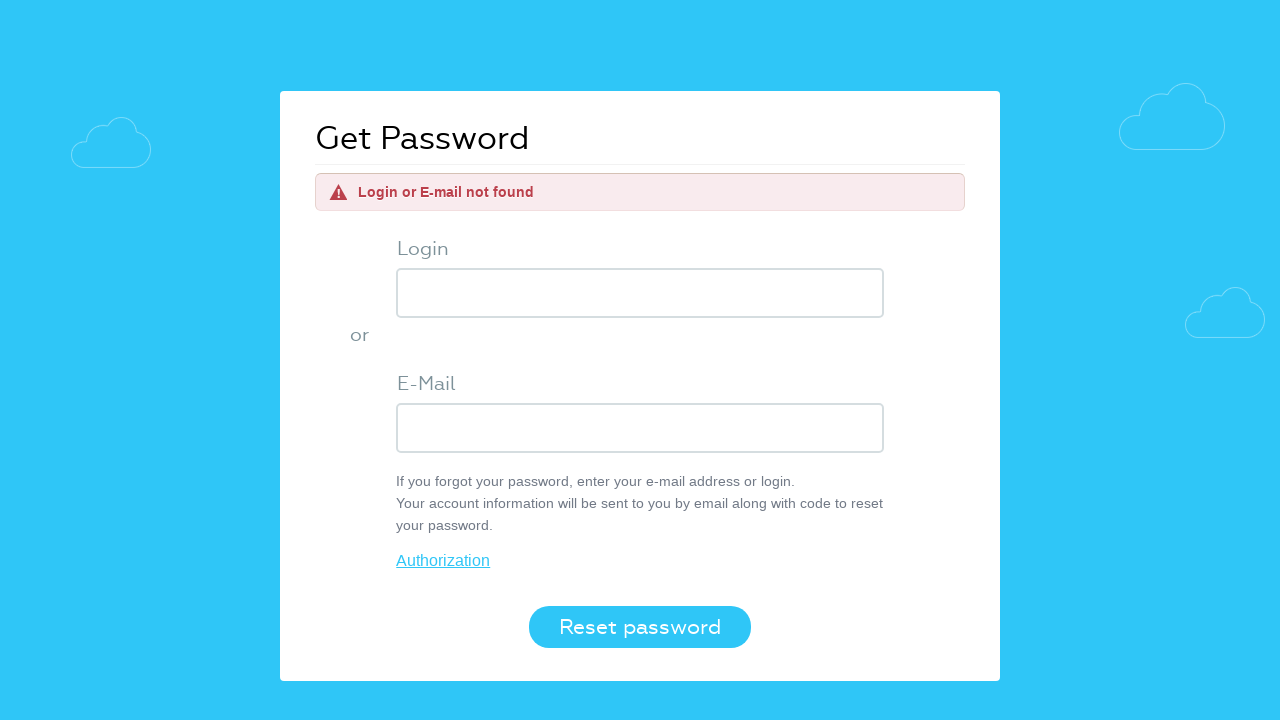

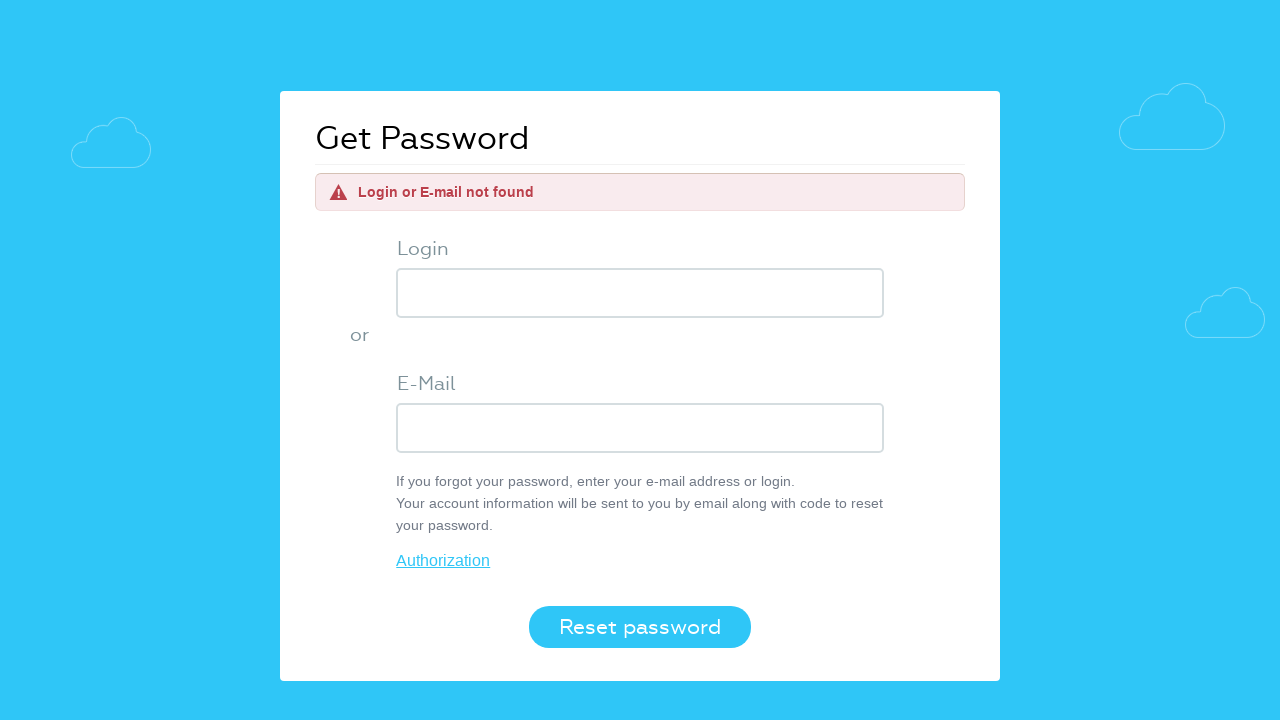